Tests enabling a disabled text field by clicking the Enable button and then entering text into the field.

Starting URL: https://the-internet.herokuapp.com/dynamic_controls

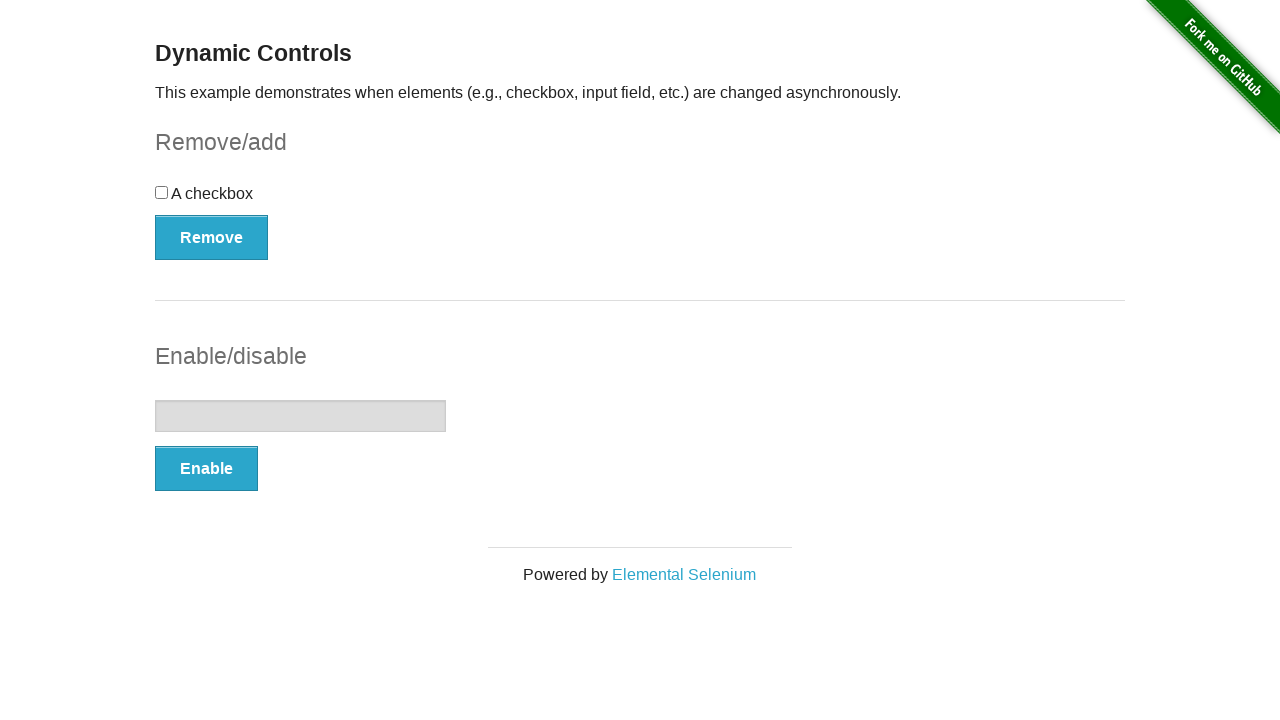

Located disabled text field in the form
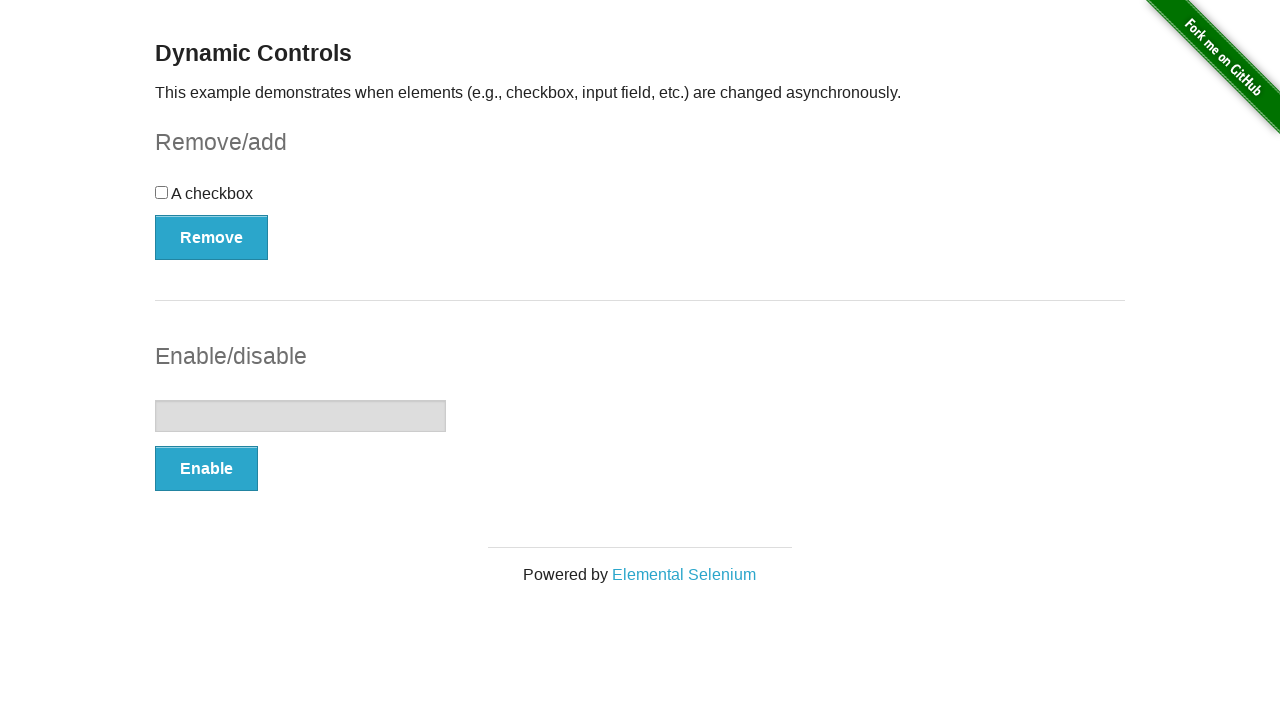

Located Enable button
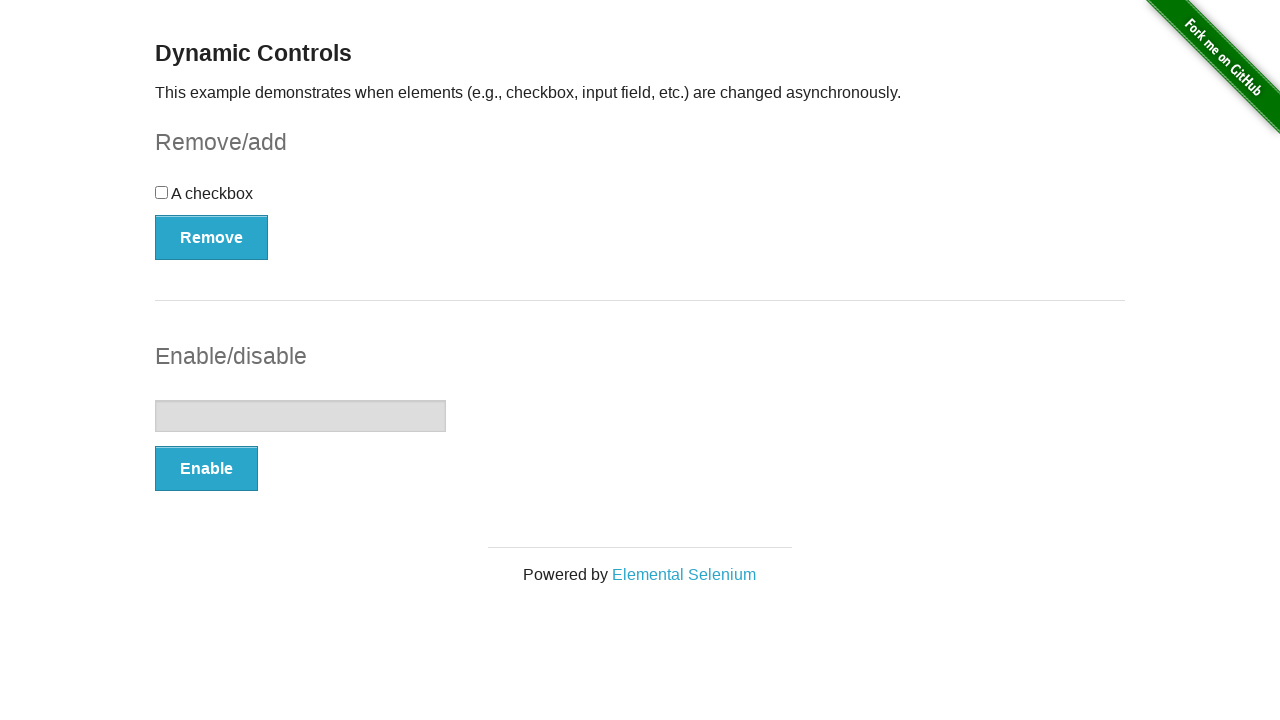

Clicked Enable button to enable the text field at (206, 469) on xpath=//button[contains(text(),'Enable')]
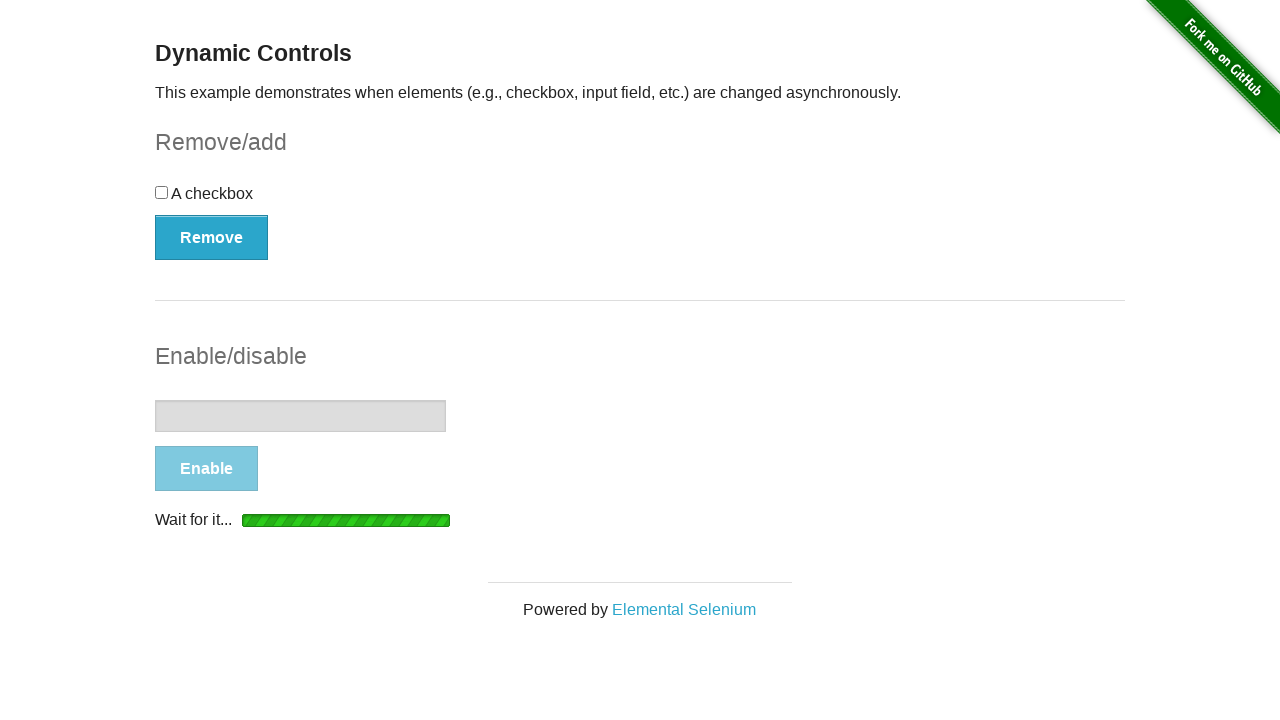

Waited for success message confirming text field is enabled
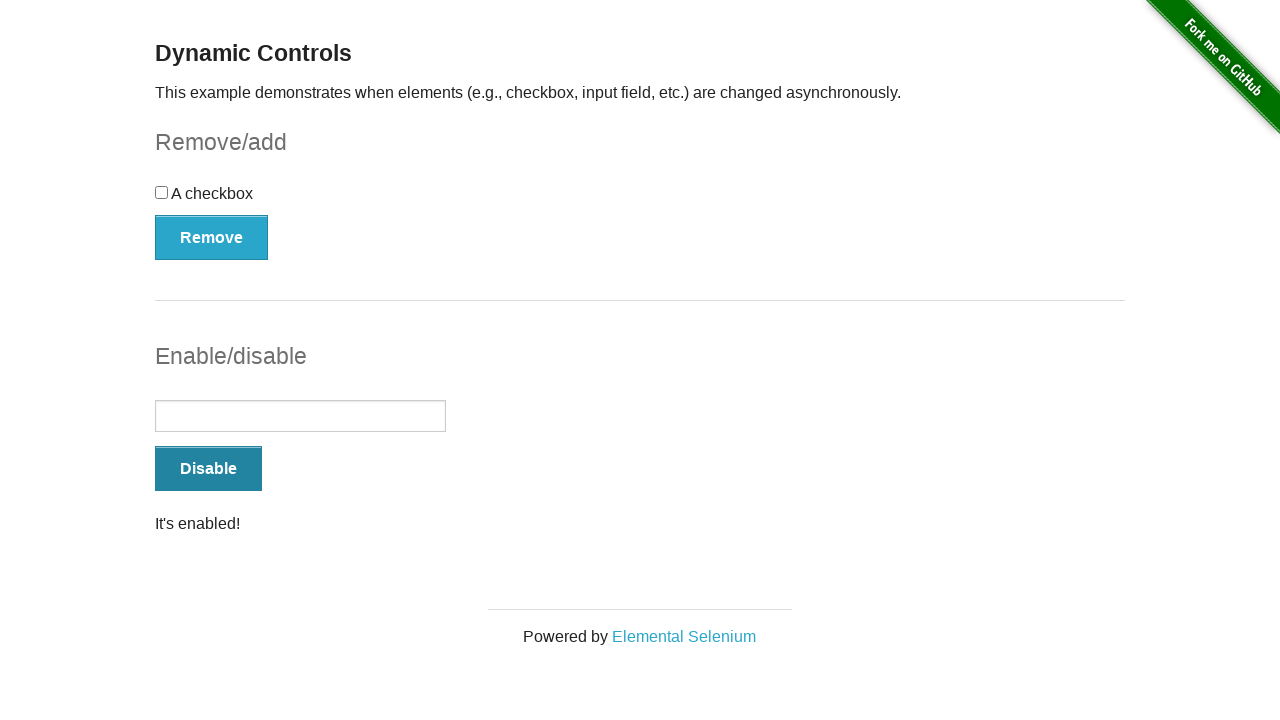

Filled enabled text field with 'Test Field' on xpath=//form[@id='input-example']//input
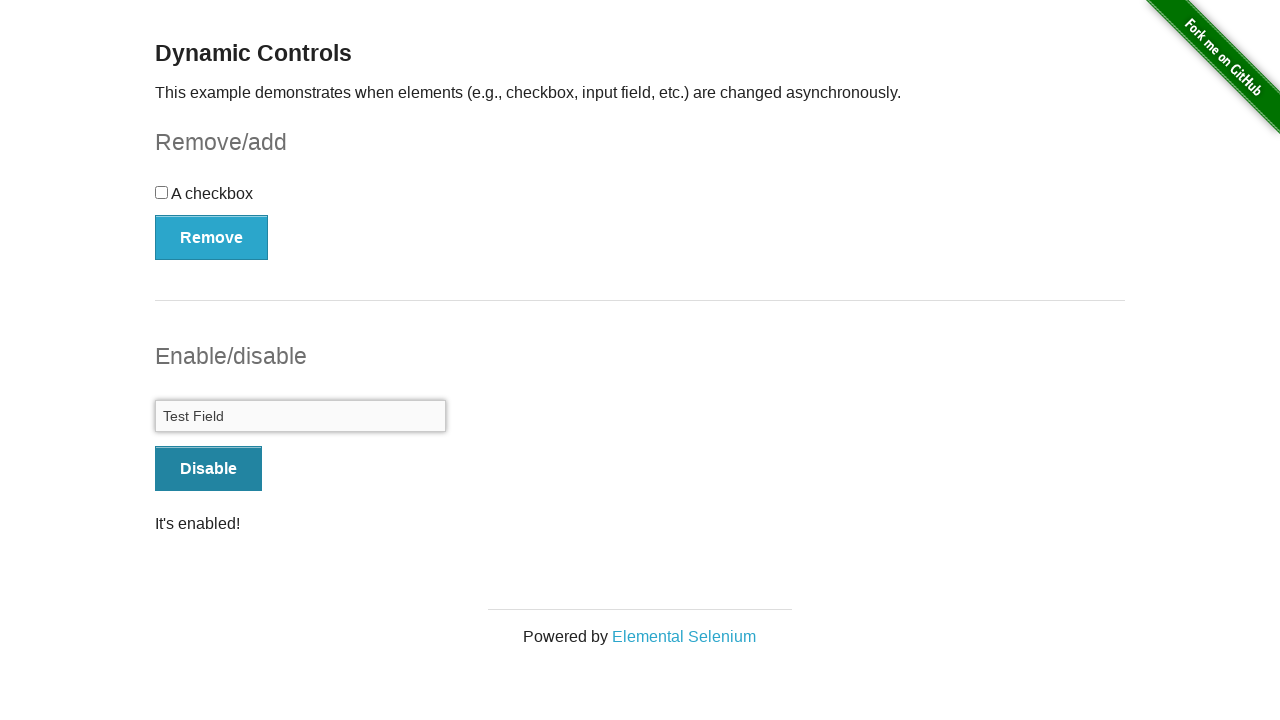

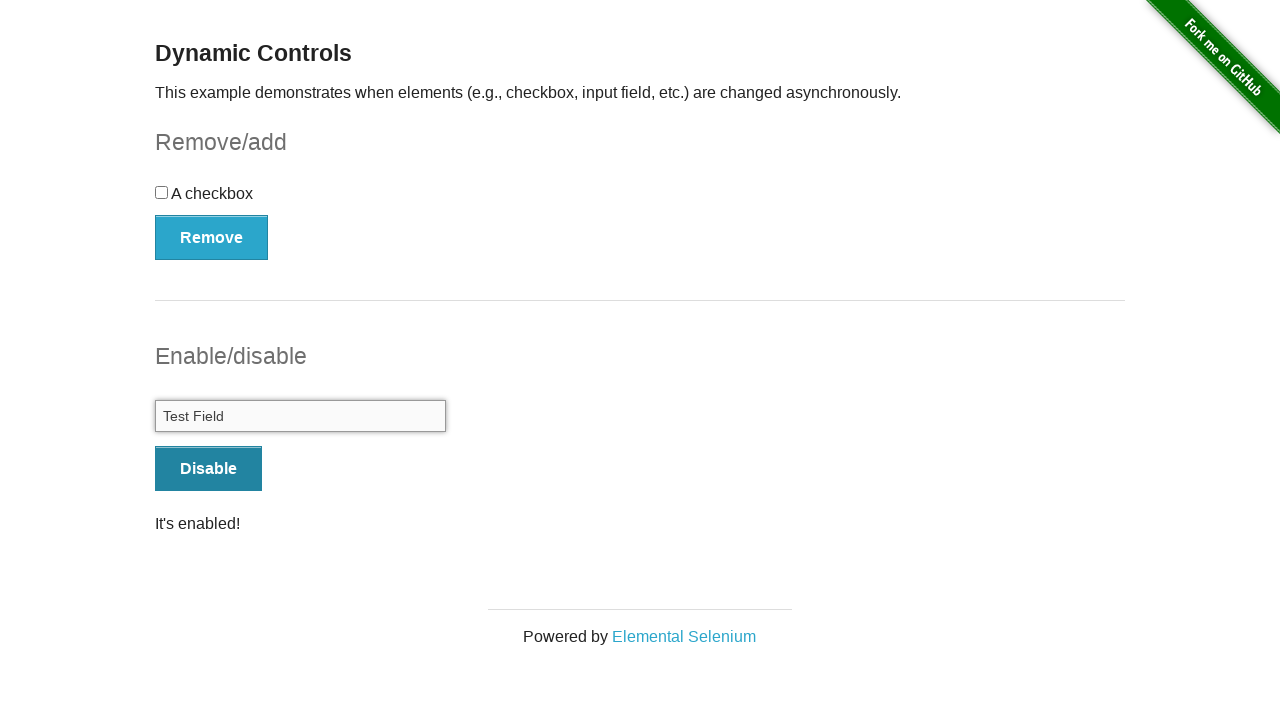